Tests drag and drop functionality within an iframe on jQuery UI demo page

Starting URL: https://jqueryui.com/droppable/

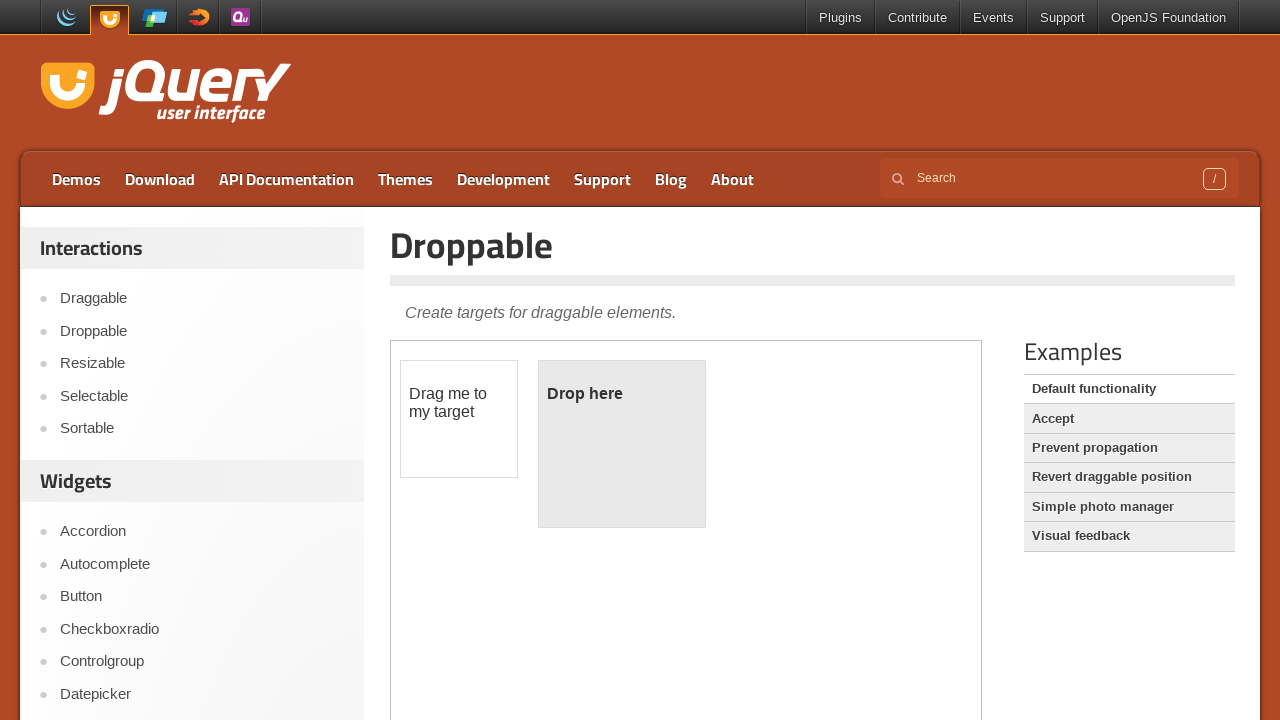

Located iframe containing drag and drop demo
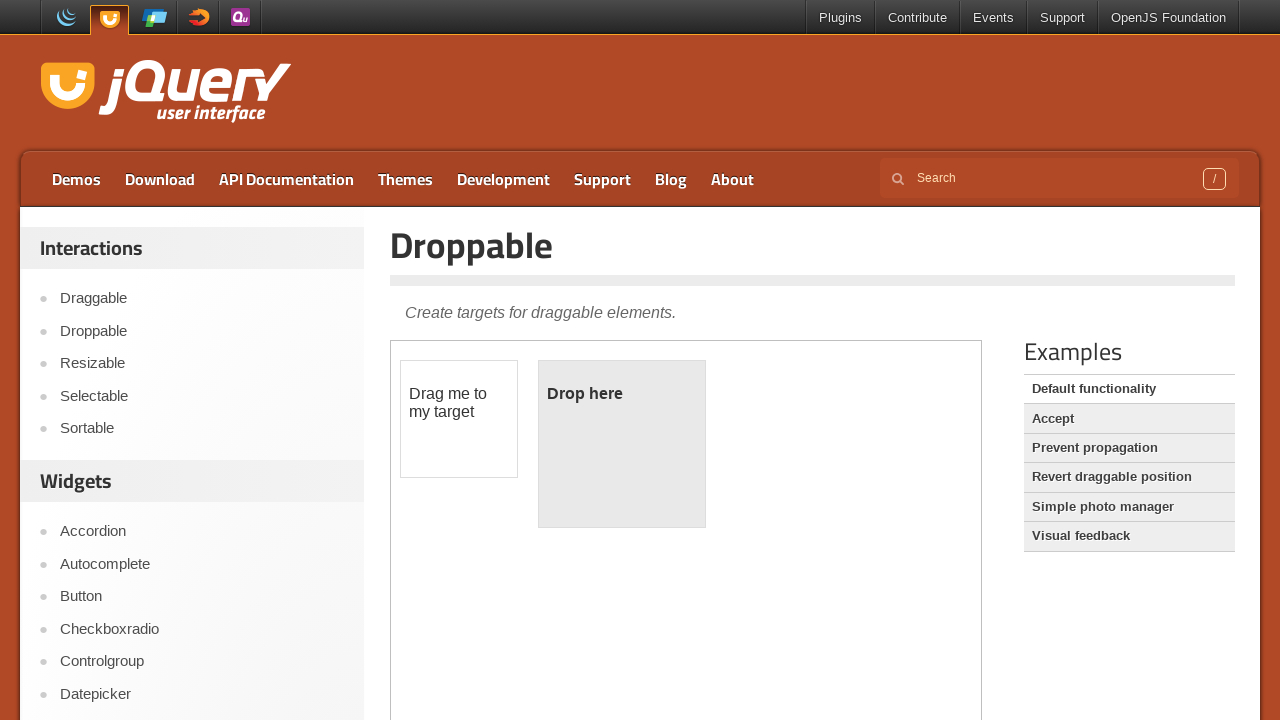

Located draggable element
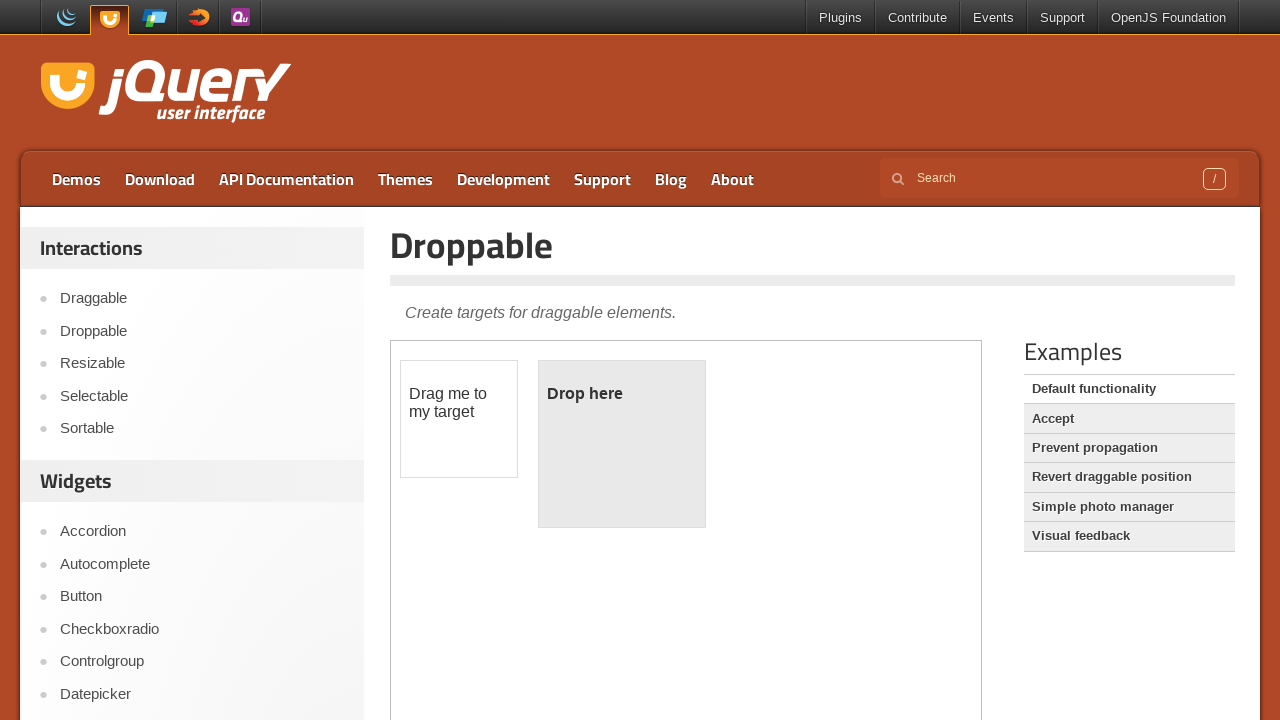

Located droppable element
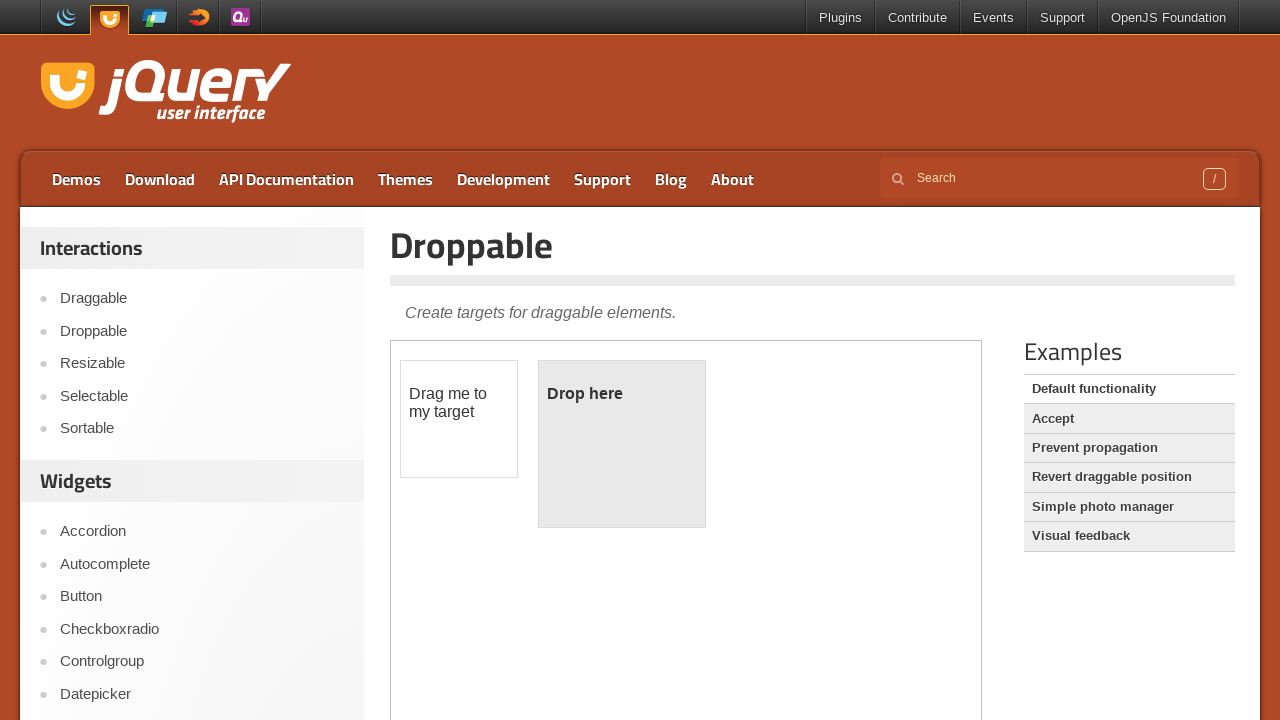

Dragged element to drop target at (622, 444)
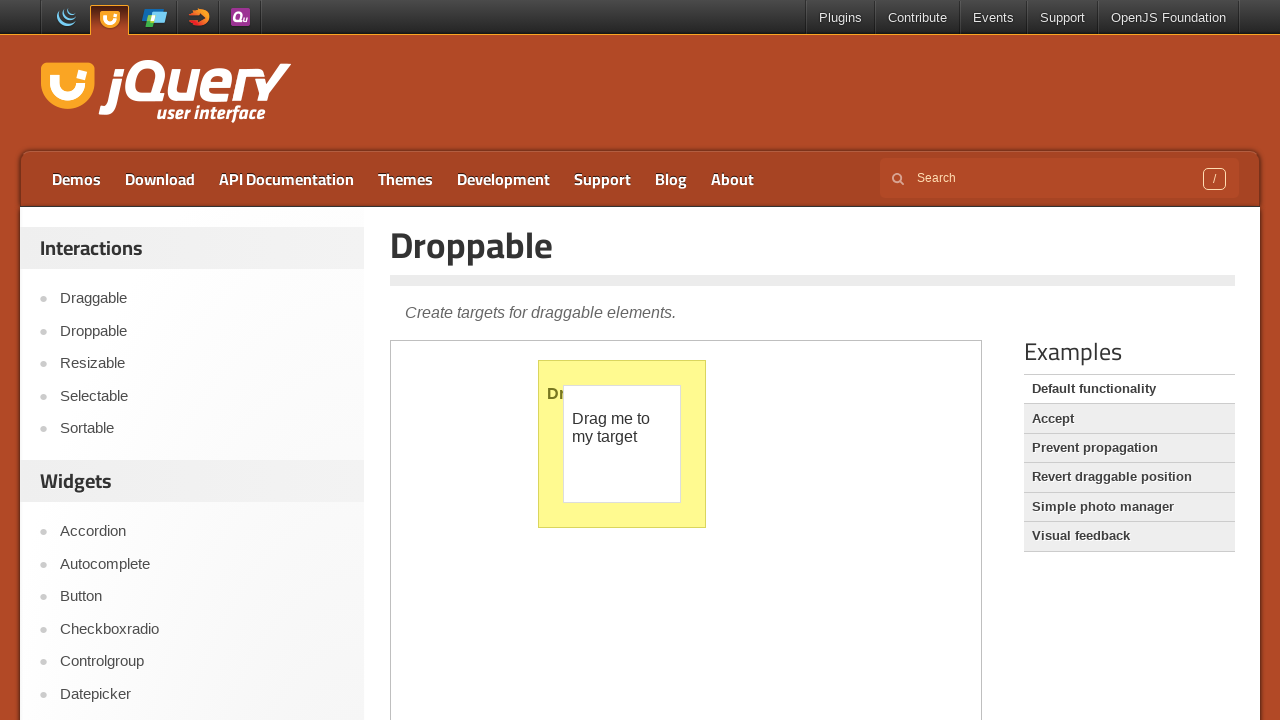

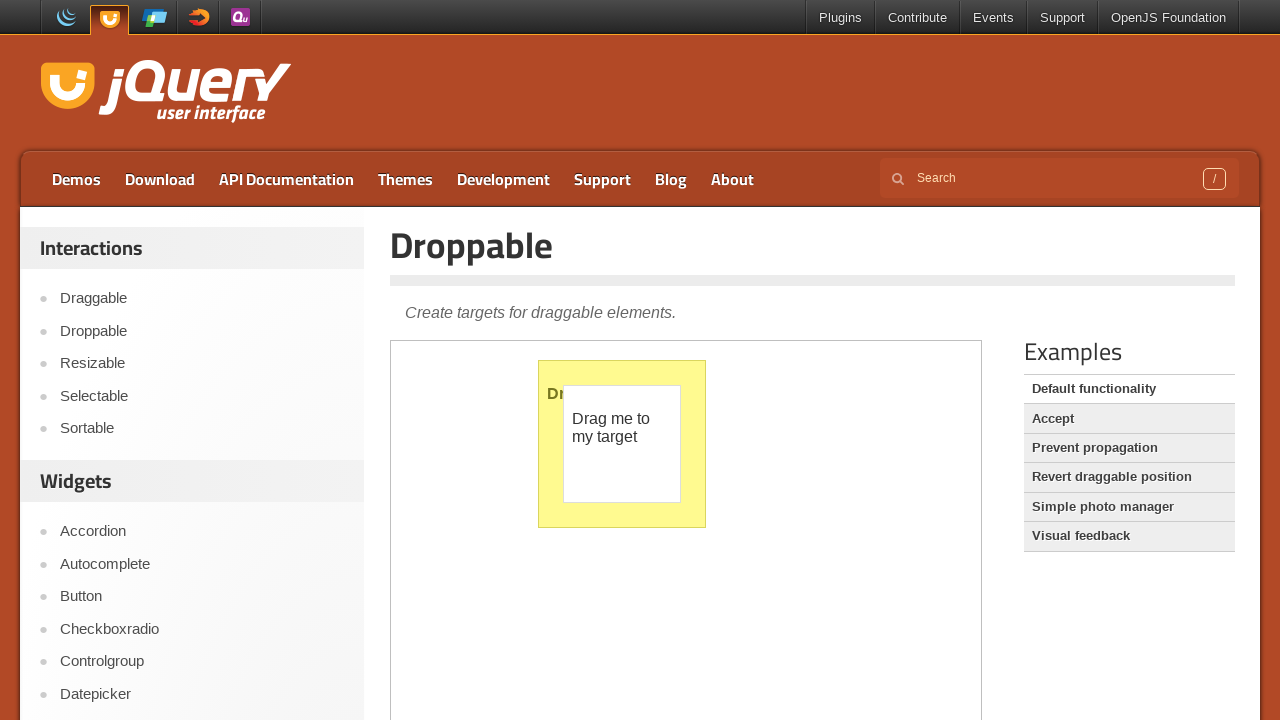